Tests a geolocation demo page by verifying the page header displays "Geolocation" and clicking the "Where" button to trigger geolocation functionality

Starting URL: https://loopcamp.vercel.app/geolocation.html

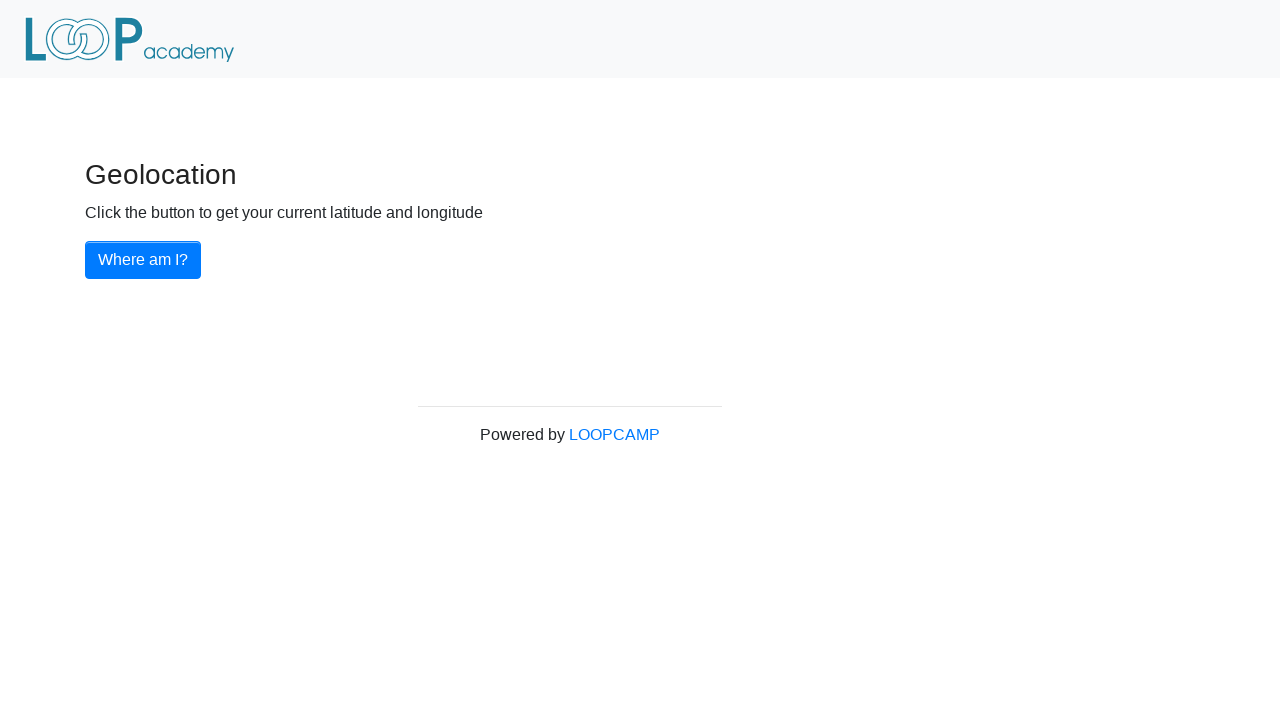

Located the h3 header element
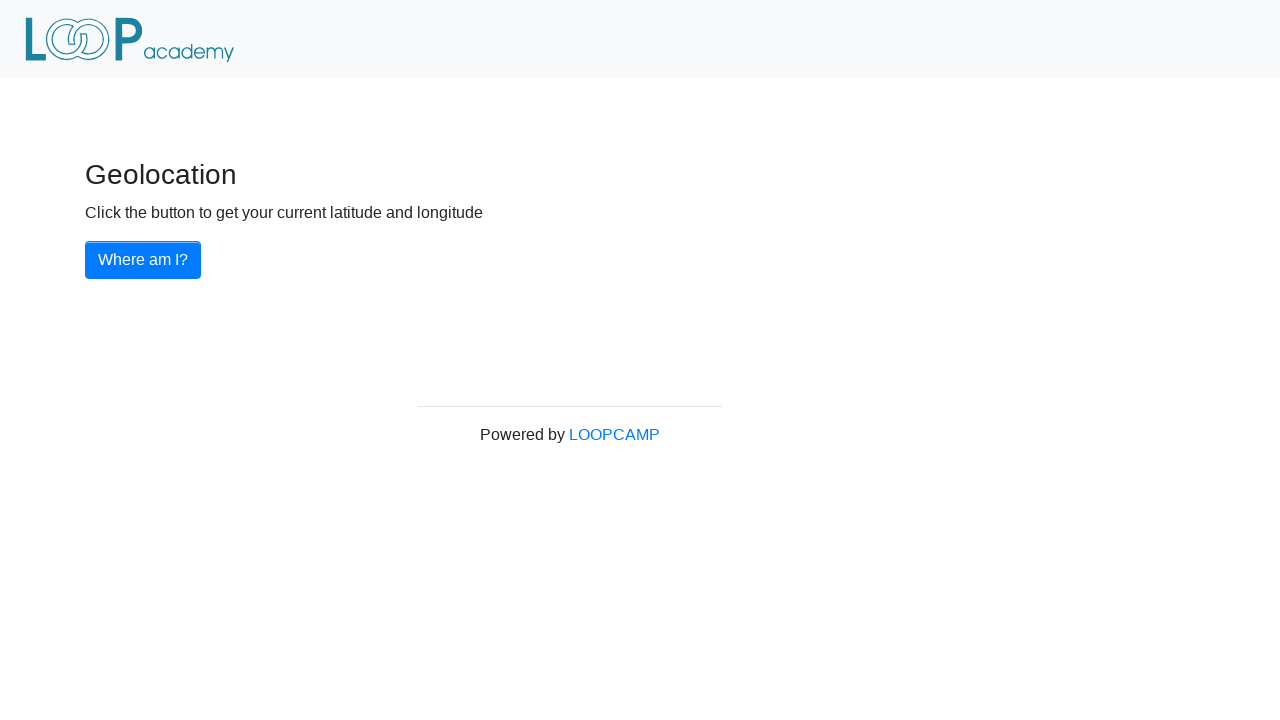

Retrieved header text content
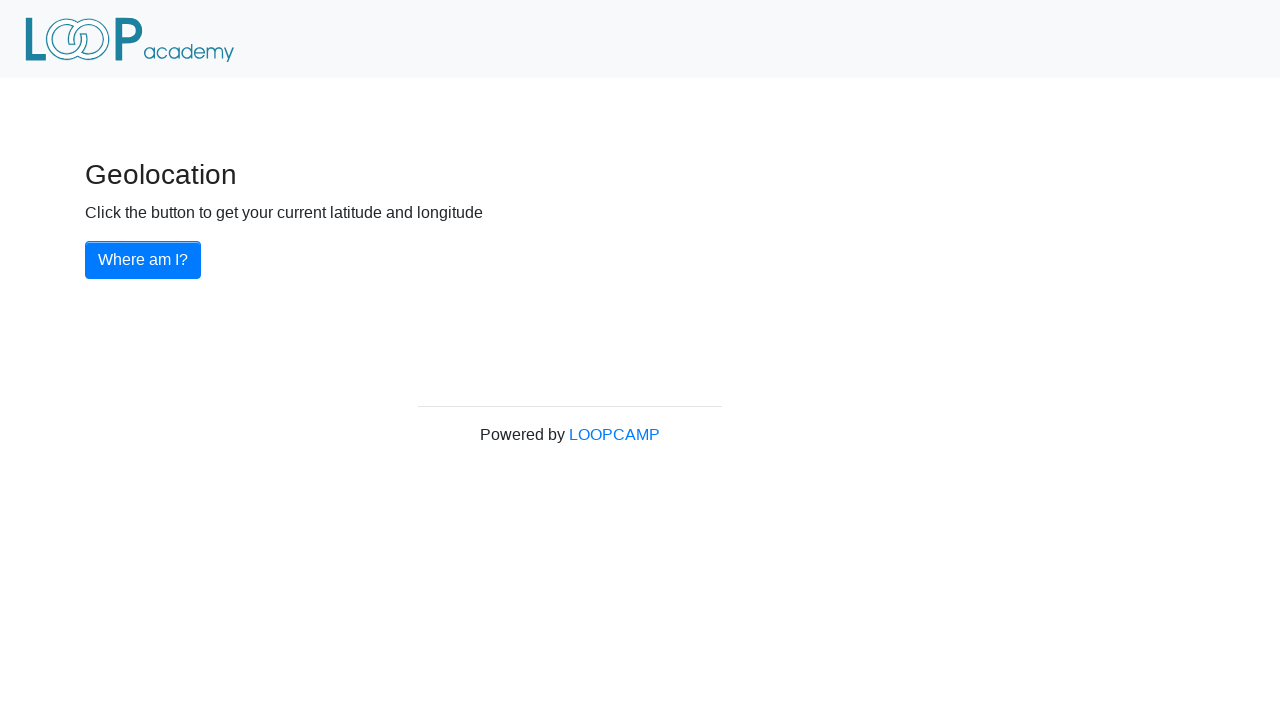

Verified header displays 'Geolocation'
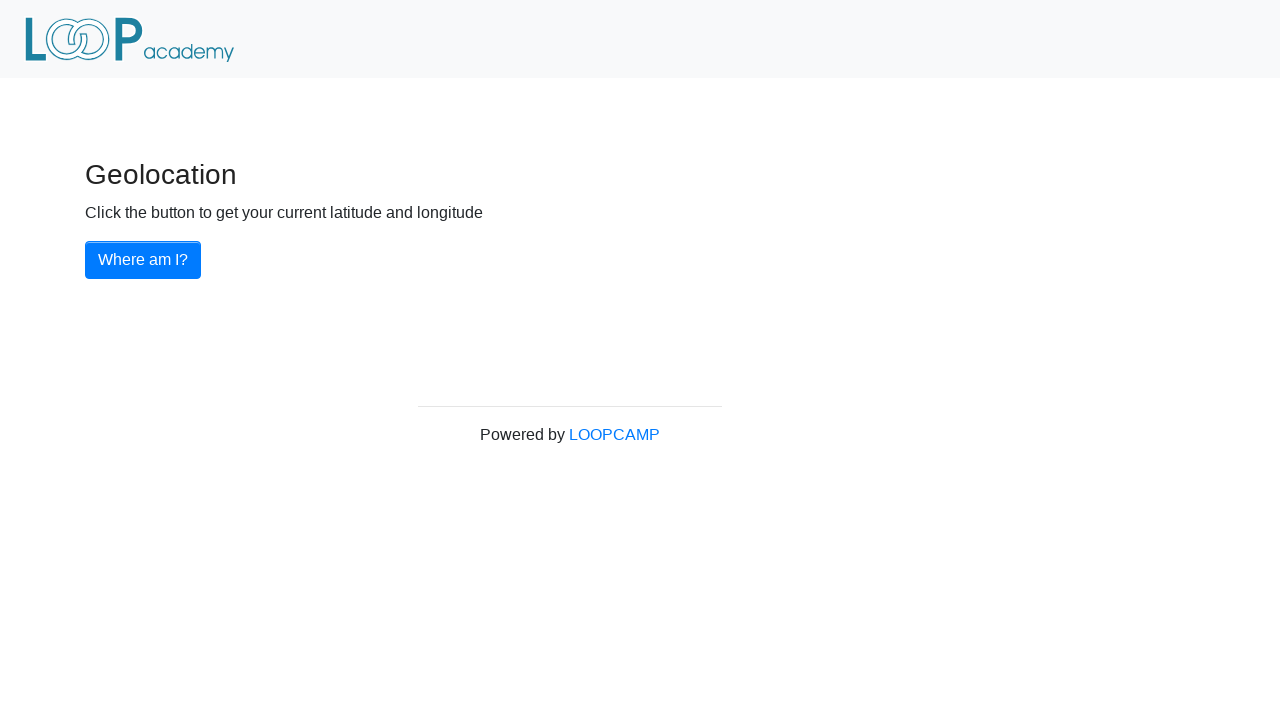

Clicked the 'Where' button to trigger geolocation at (143, 260) on xpath=//button[contains(text(),'Where')]
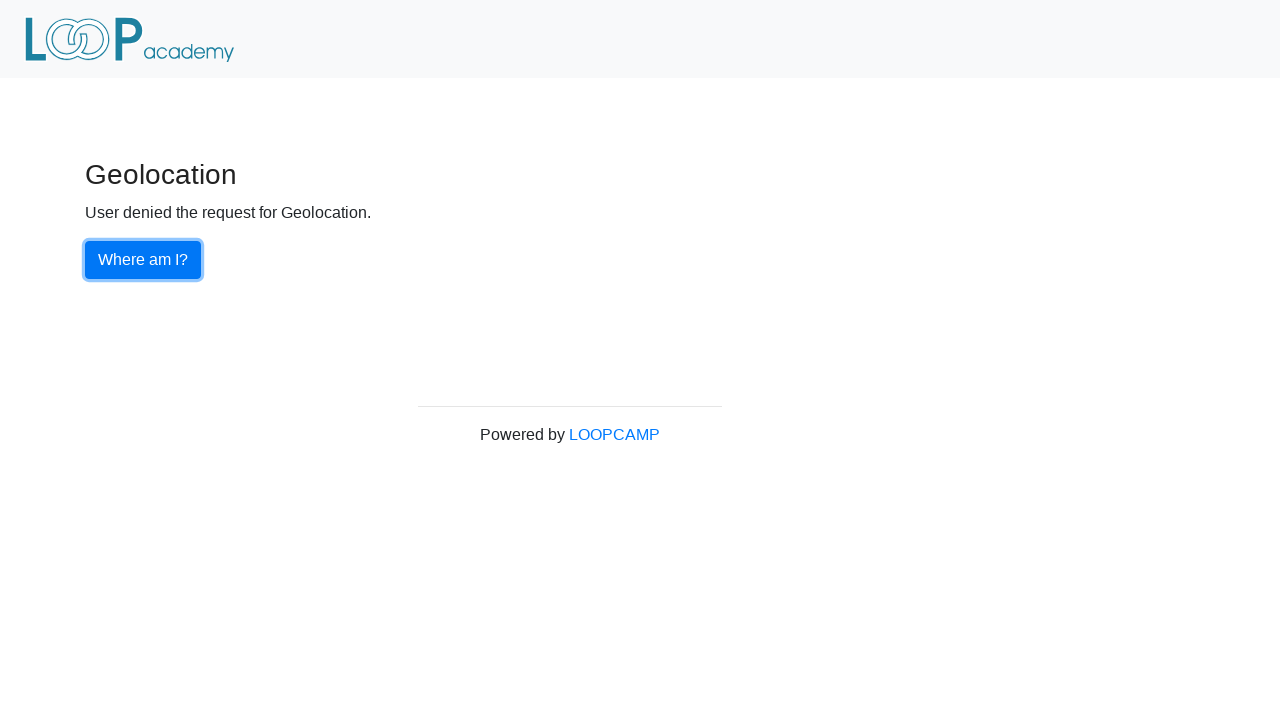

Waited 2 seconds for geolocation response
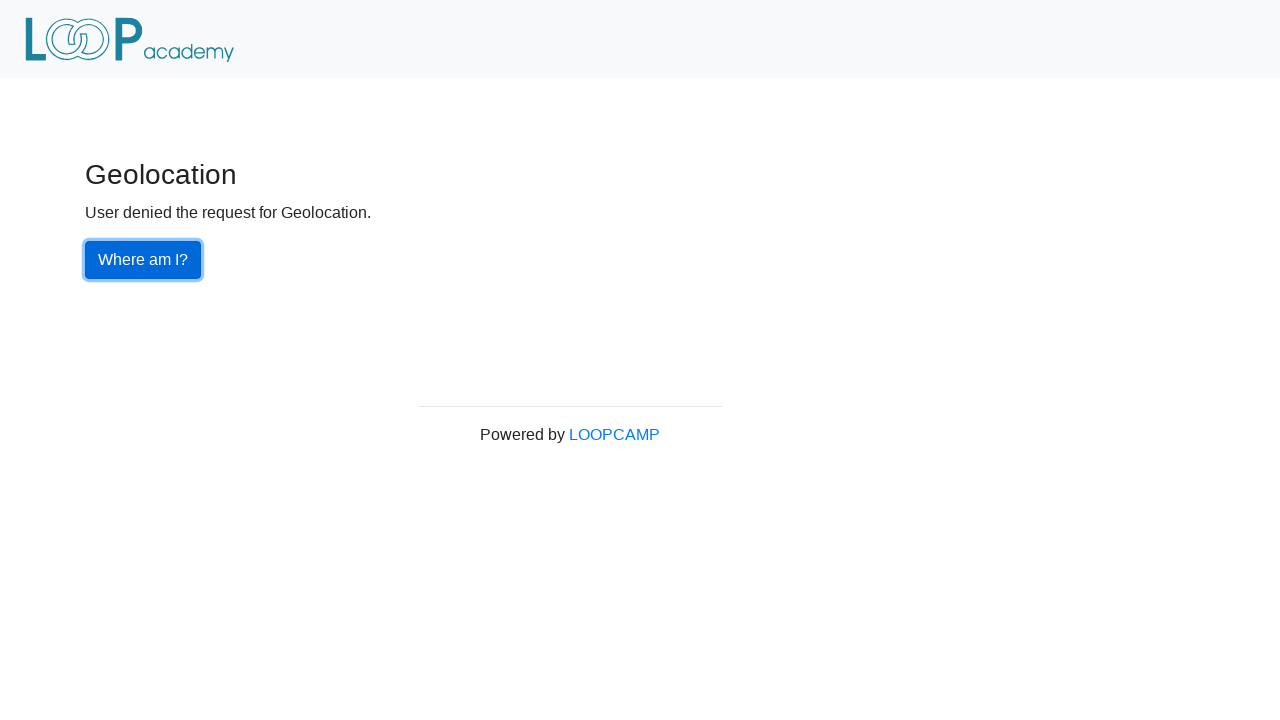

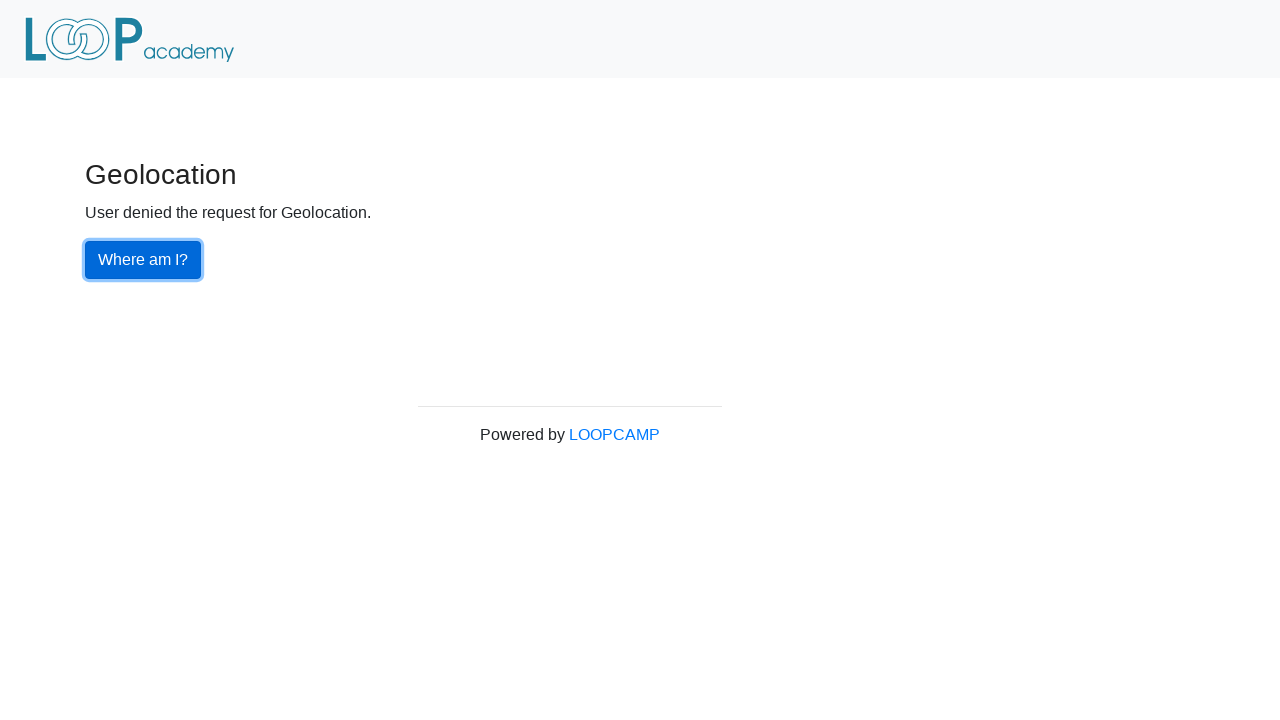